Tests an e-commerce flow by searching for products, adding a specific item (Cashews) to cart, proceeding to checkout, and placing an order

Starting URL: https://rahulshettyacademy.com/seleniumPractise/#/

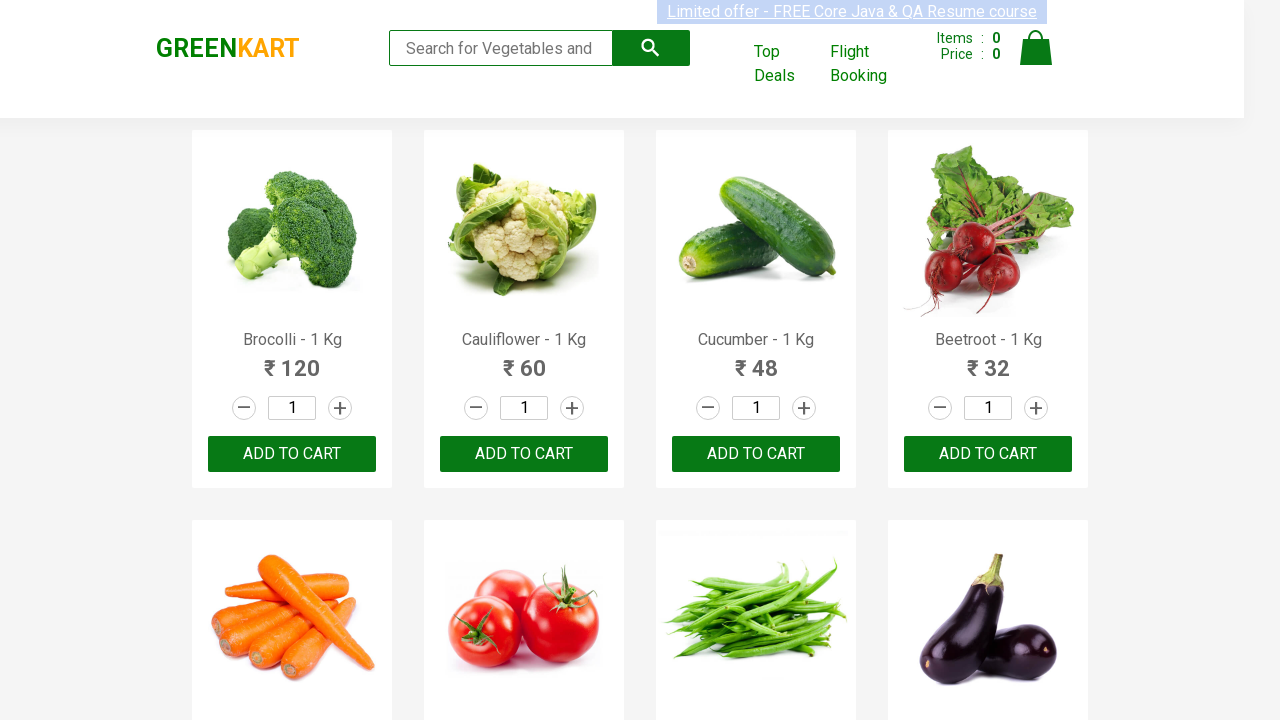

Filled search field with 'ca' to search for products on .search-keyword
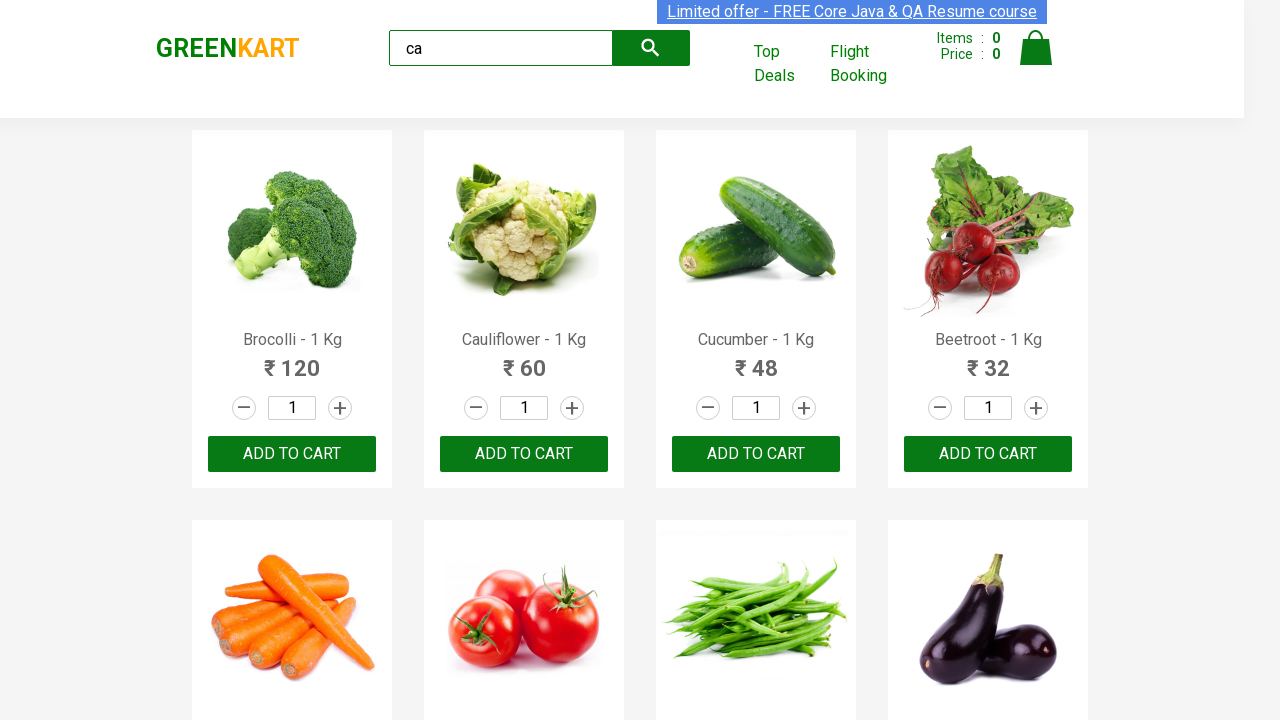

Waited for products to load
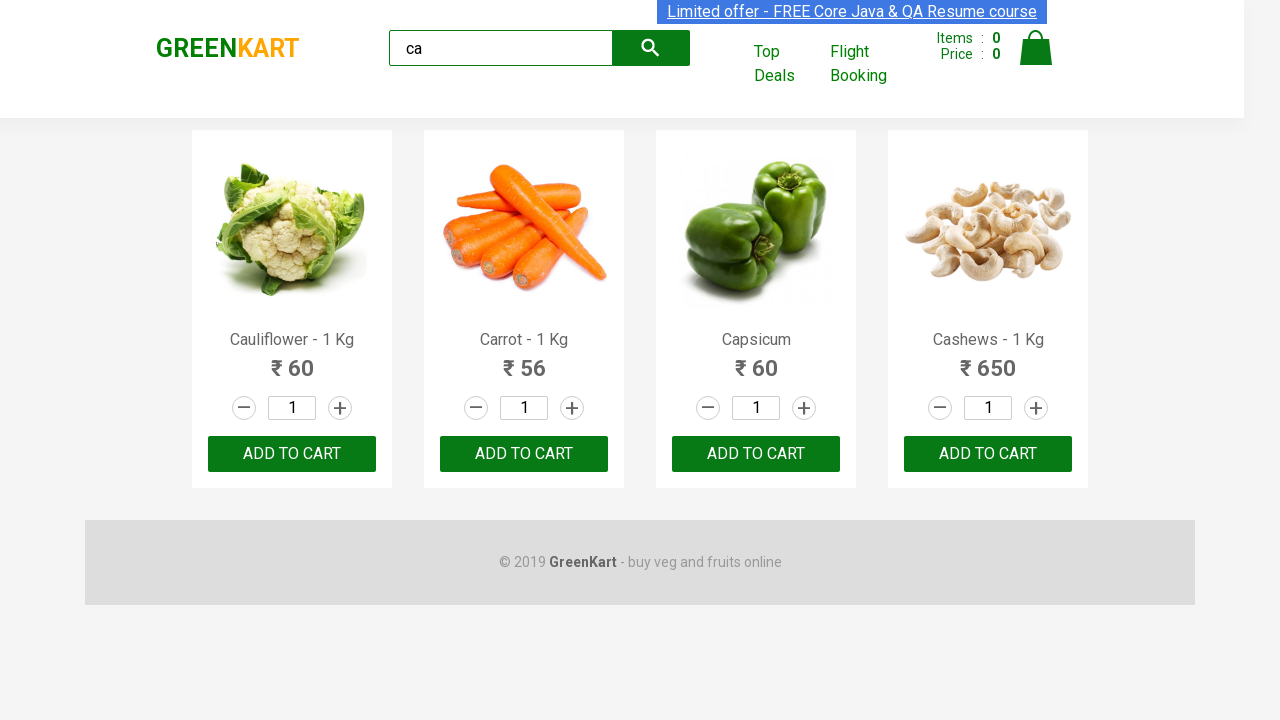

Located all product elements
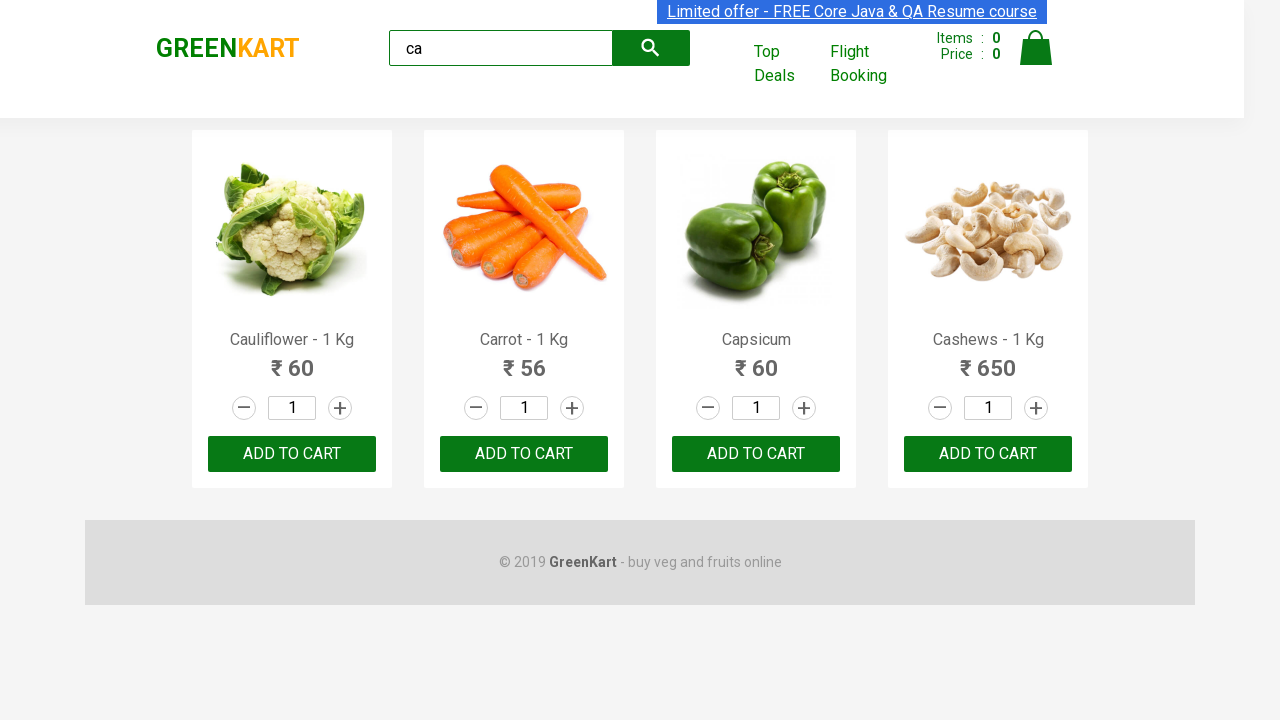

Retrieved product name: Cauliflower - 1 Kg
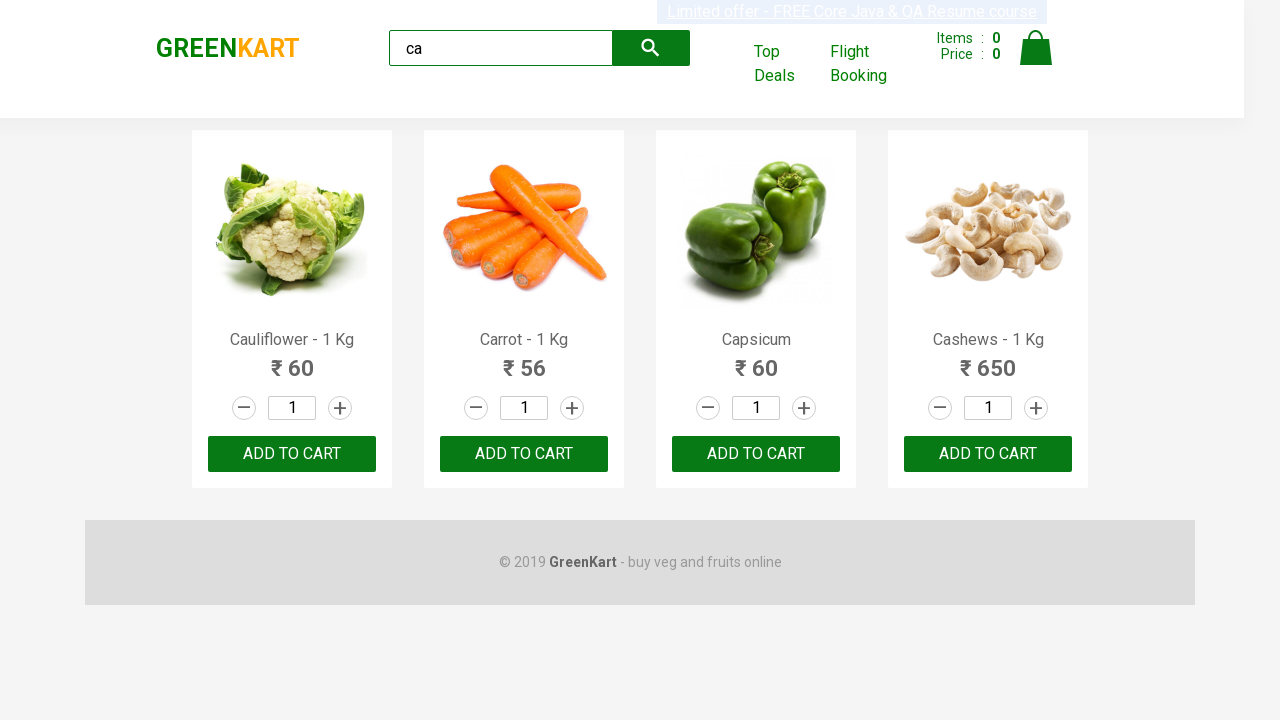

Retrieved product name: Carrot - 1 Kg
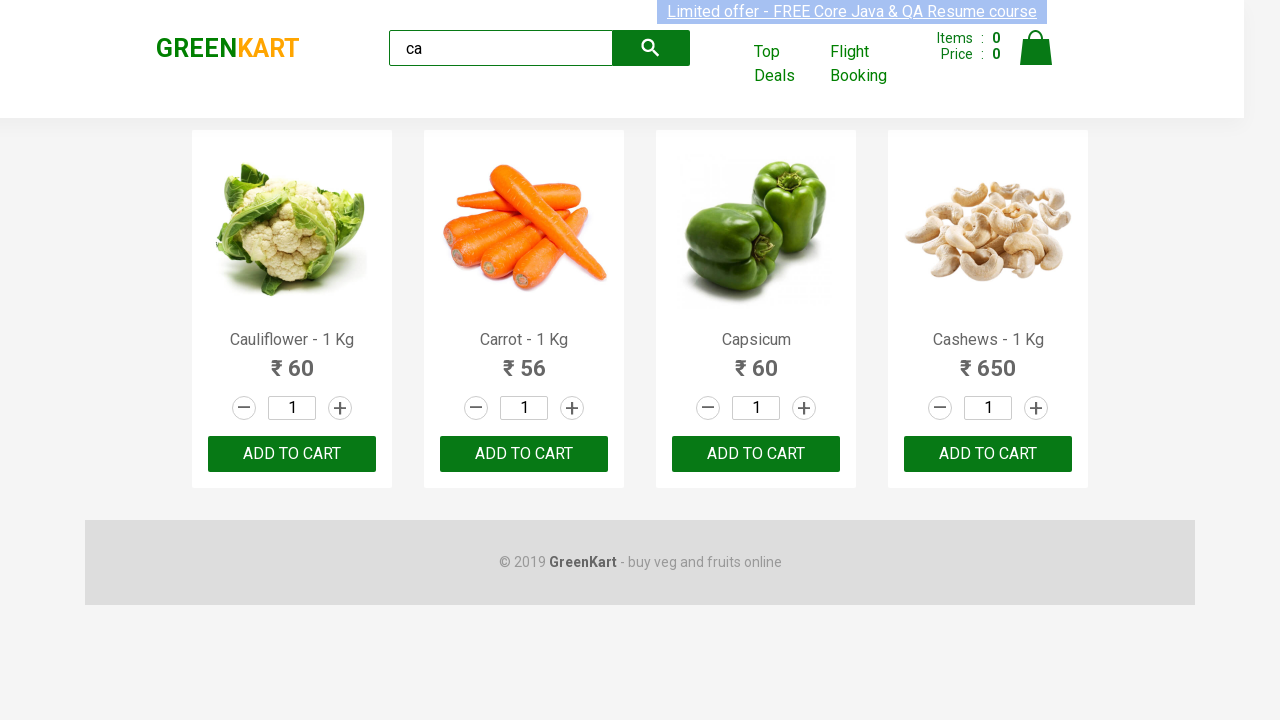

Retrieved product name: Capsicum
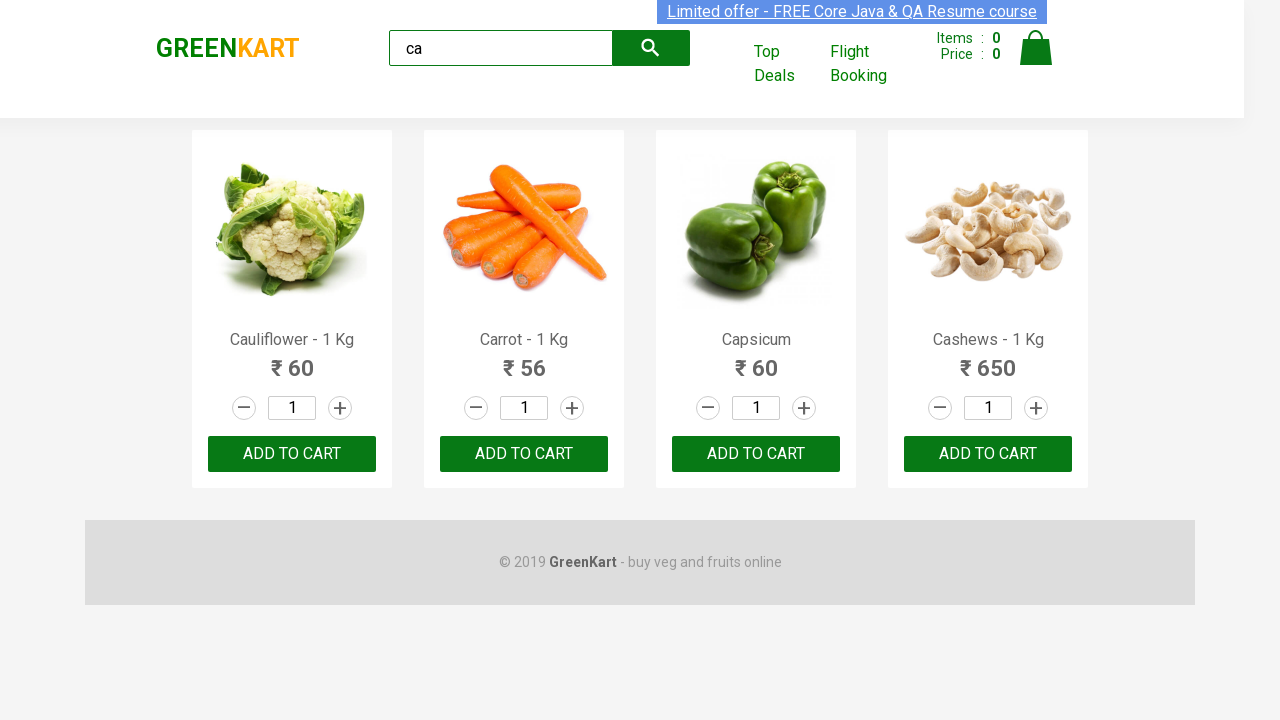

Retrieved product name: Cashews - 1 Kg
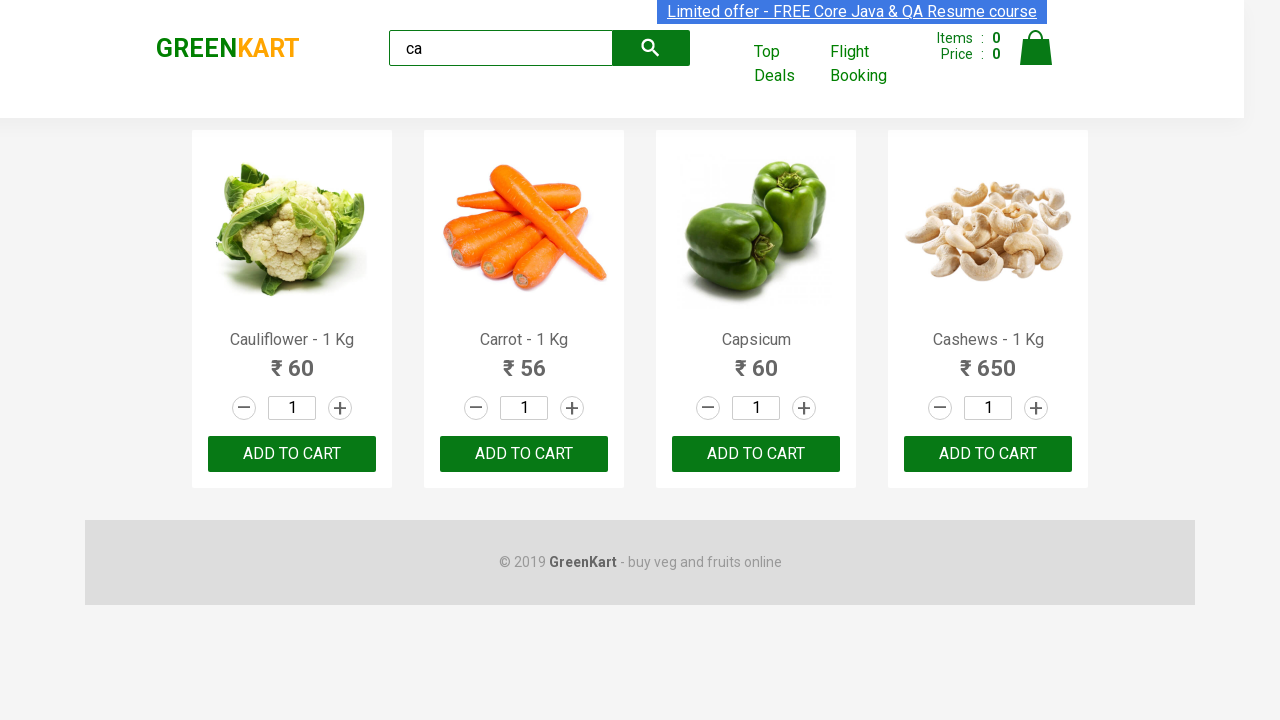

Clicked ADD TO CART button for Cashews at (988, 454) on .products .product >> nth=3 >> button
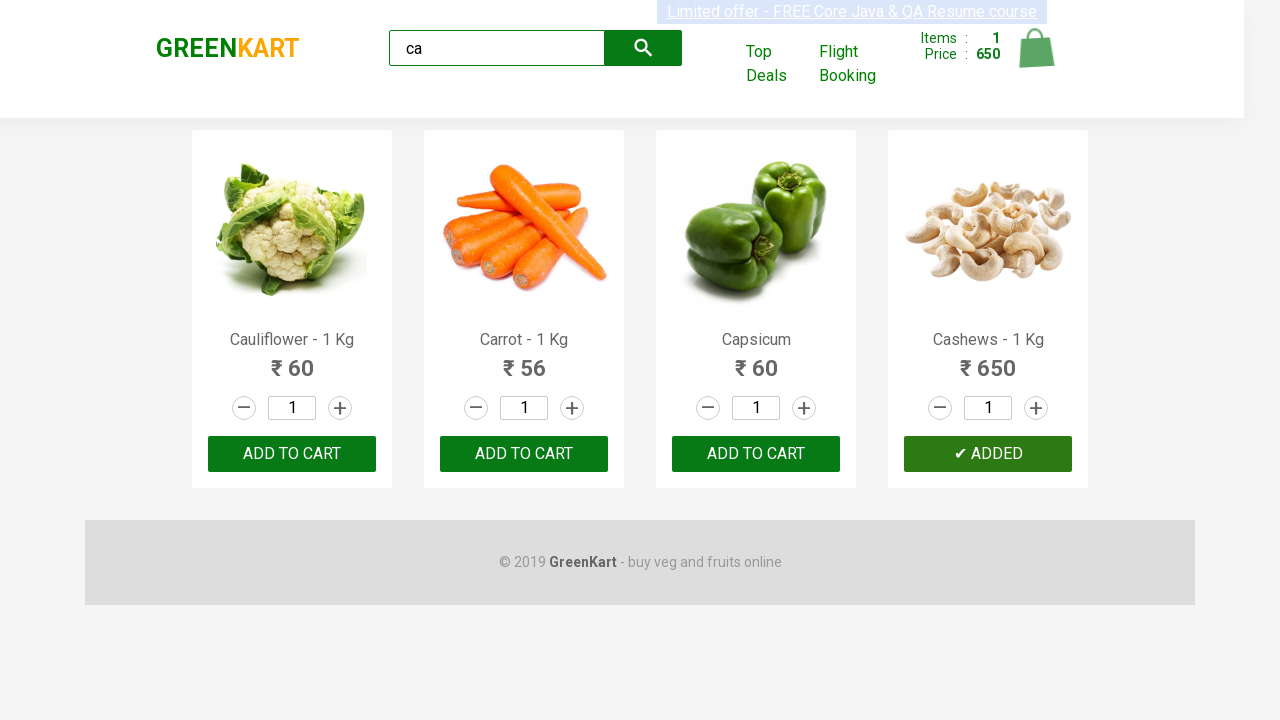

Clicked on cart icon to view shopping cart at (1036, 48) on img[alt="Cart"]
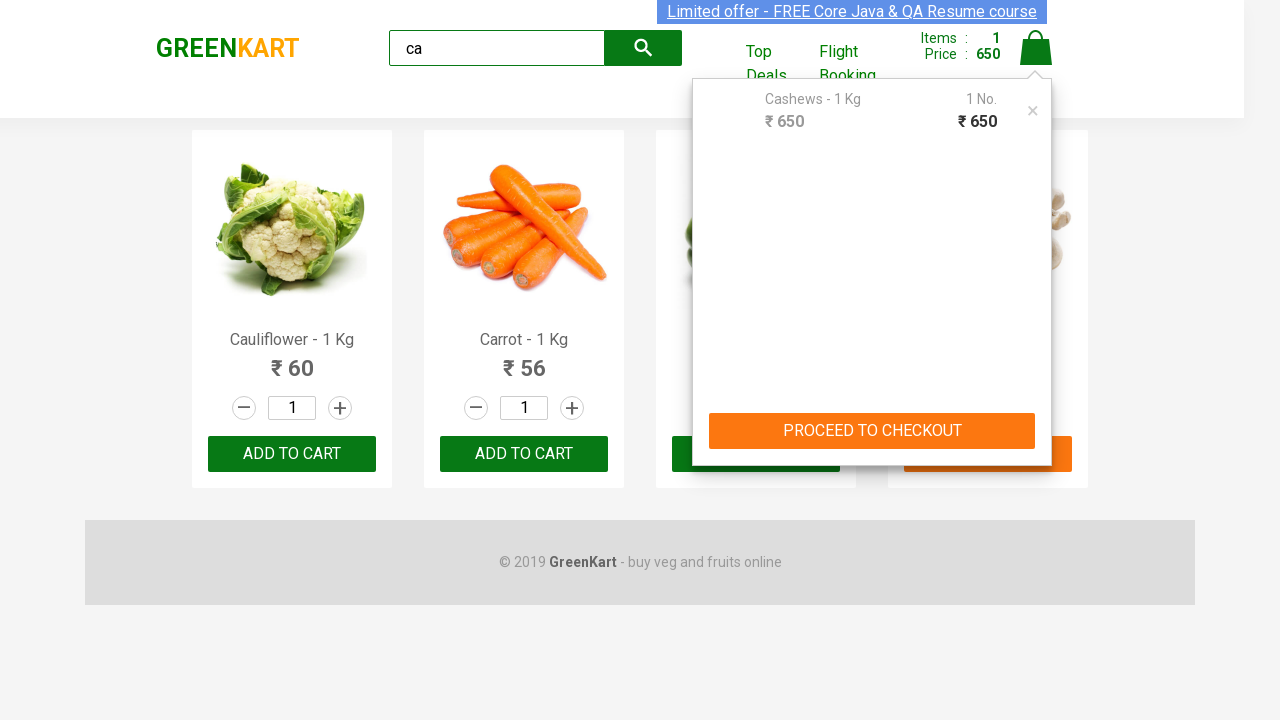

Clicked PROCEED TO CHECKOUT button at (872, 431) on text=PROCEED TO CHECKOUT
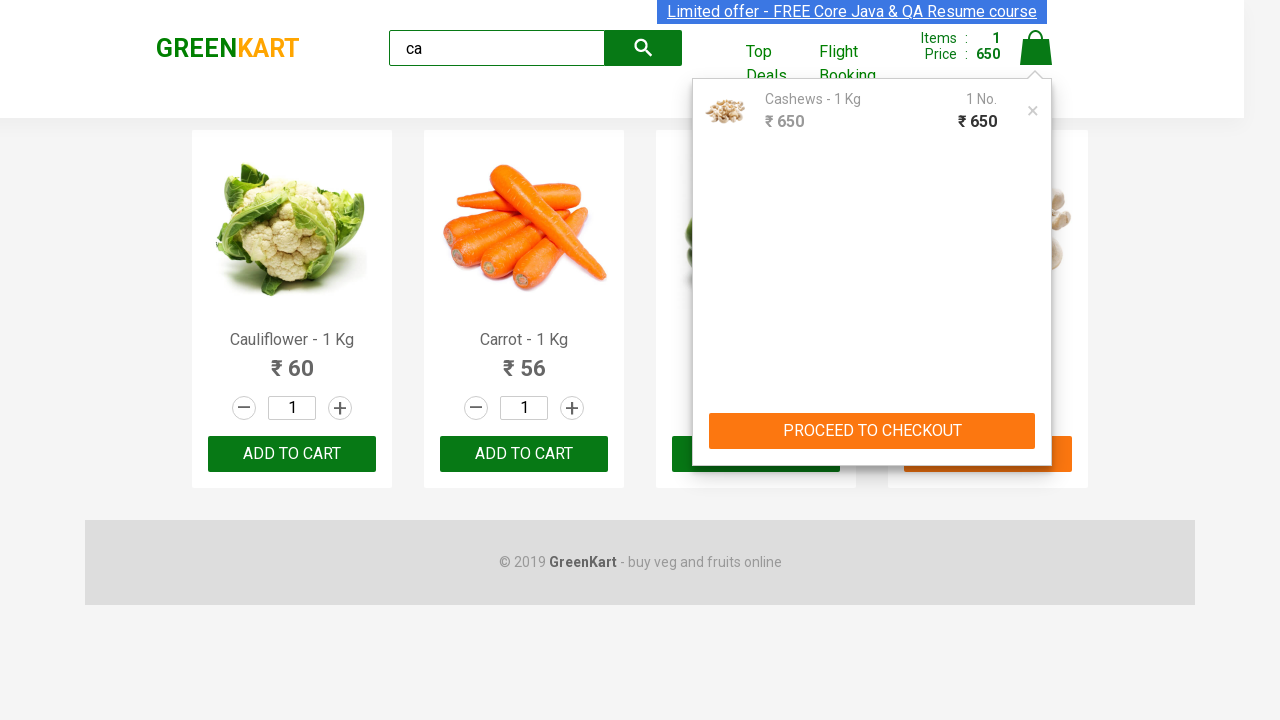

Clicked Place Order button to complete purchase at (1036, 420) on text=Place Order
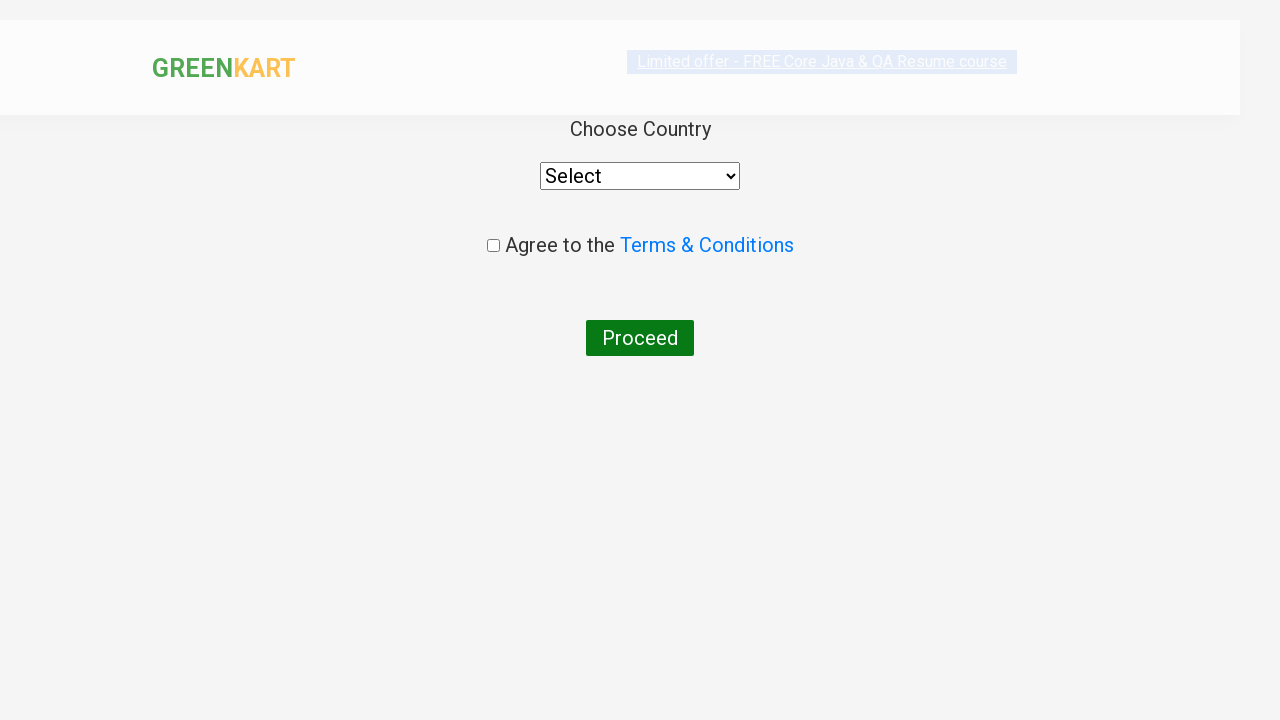

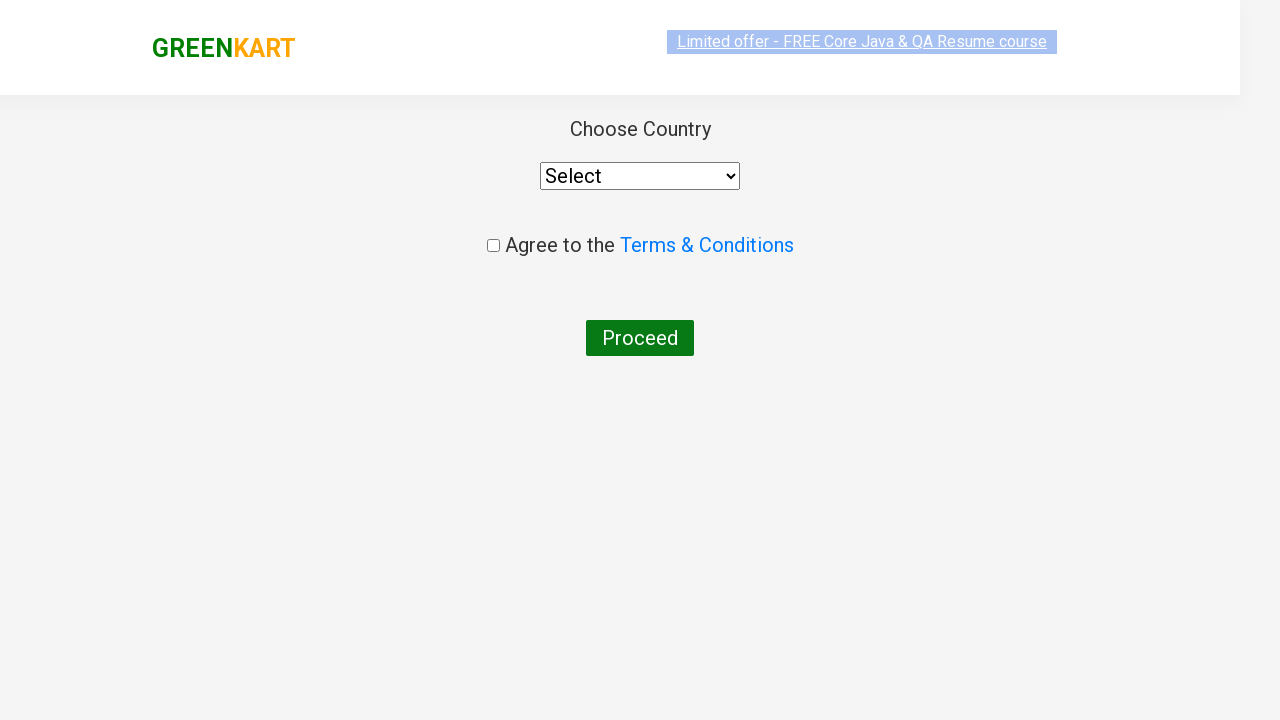